Clicks on the Team link and verifies the names of the three site creators are displayed

Starting URL: http://www.99-bottles-of-beer.net/

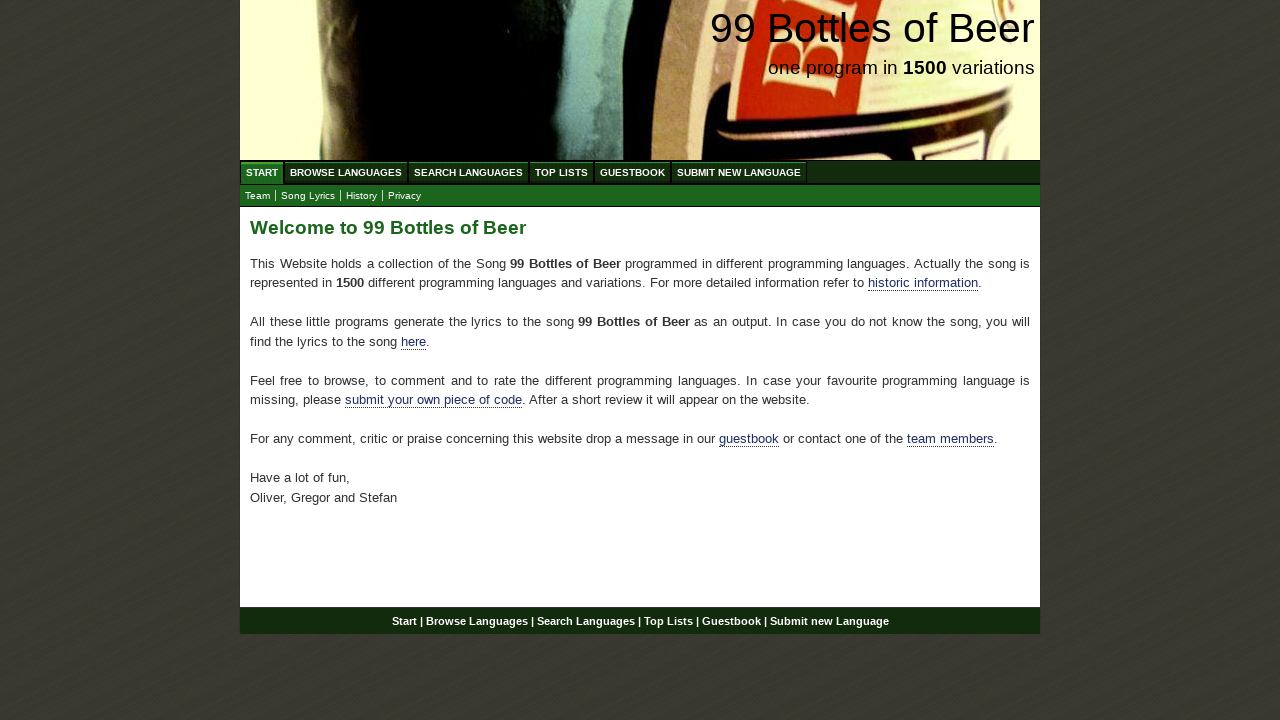

Clicked on Team link in navigation at (258, 196) on xpath=//body/div[@id='wrap']/div[@id='navigation']/ul[@id='submenu']/li/a[@href=
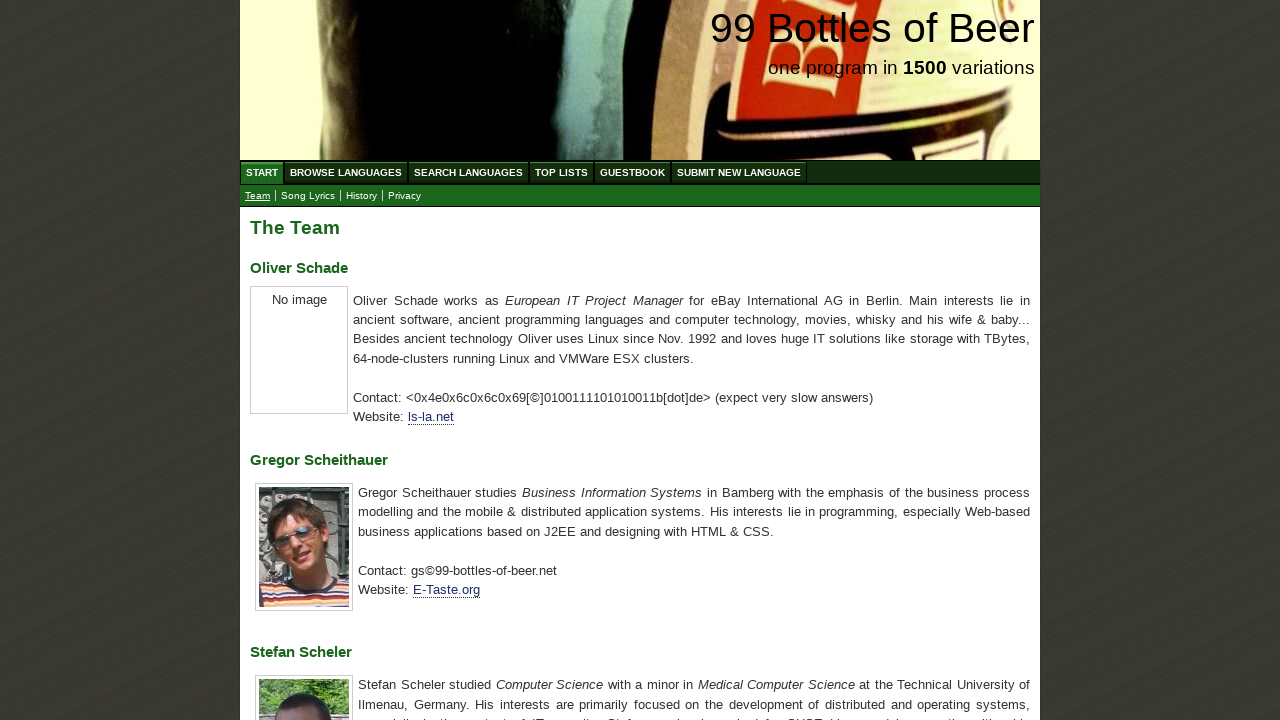

Located Oliver Schade element
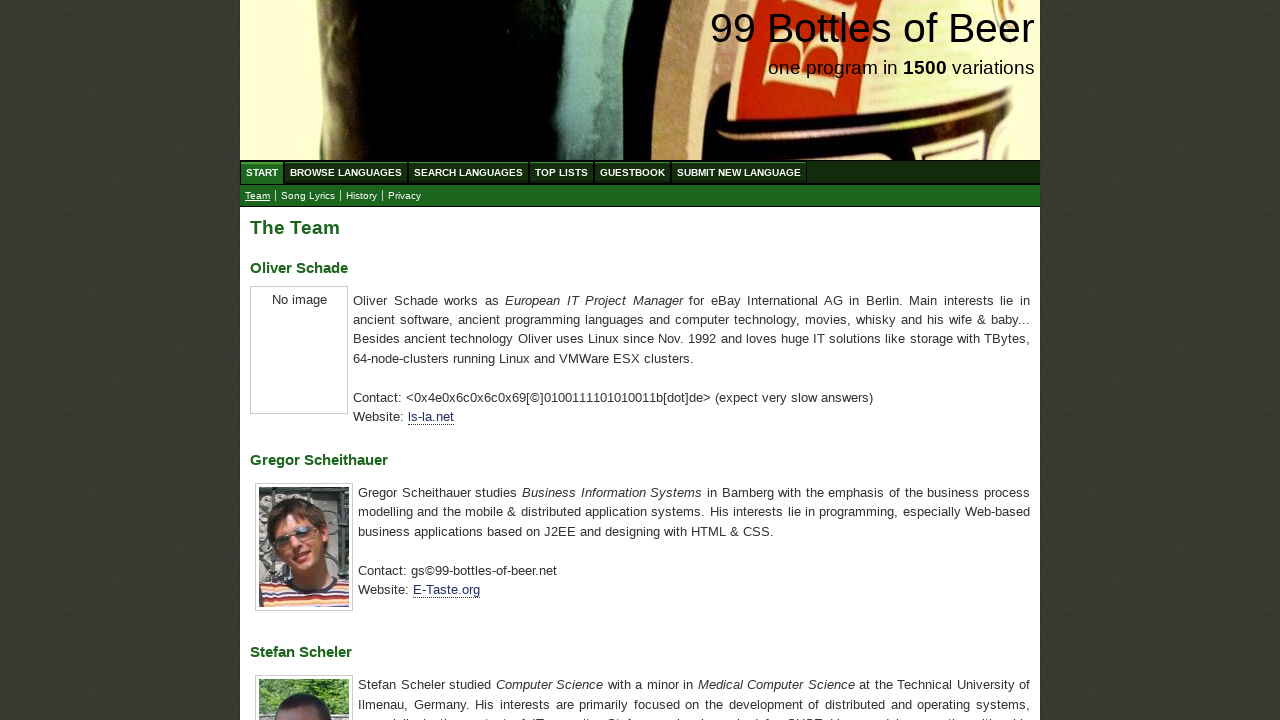

Waited for Oliver Schade element to be visible
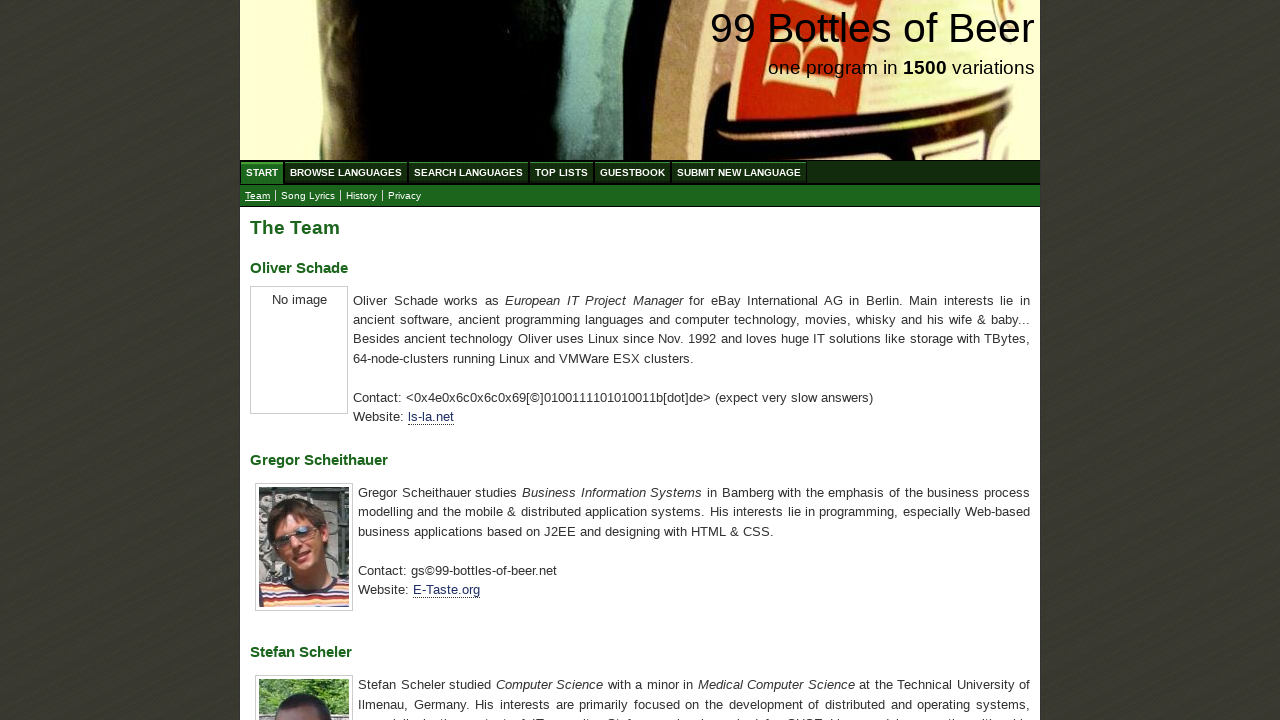

Verified Oliver Schade name is displayed correctly
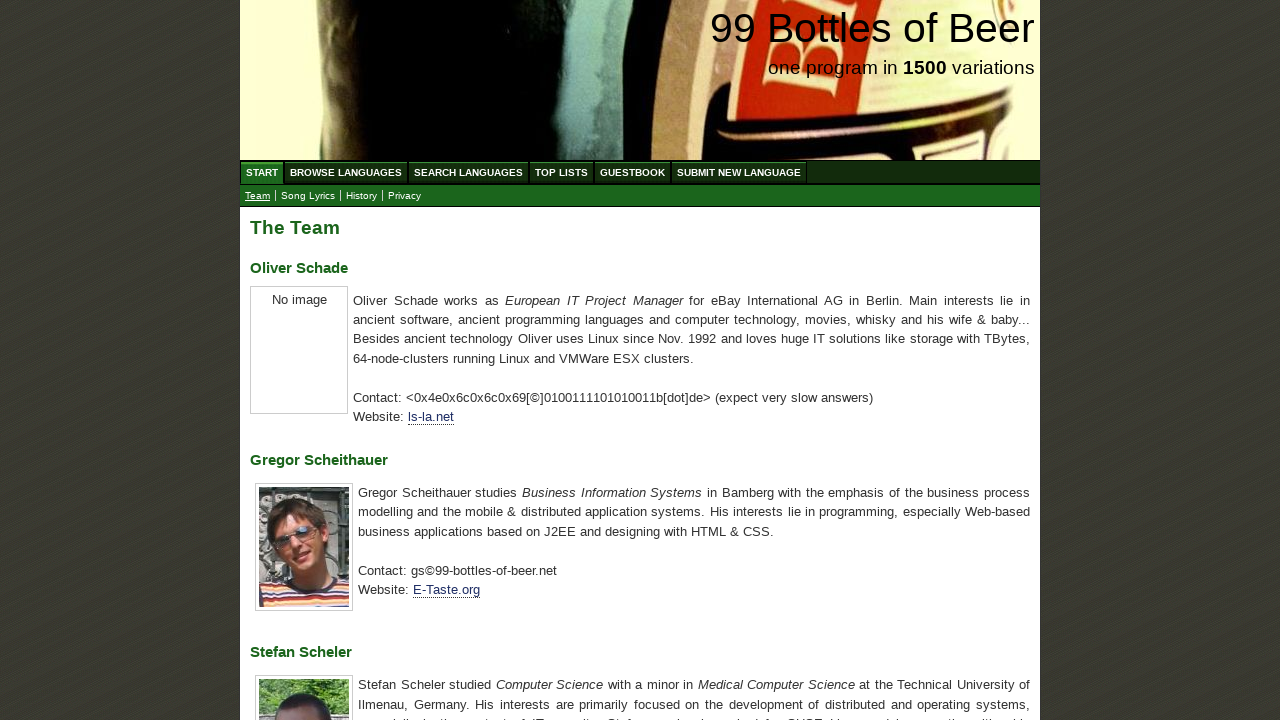

Located Gregor Scheithauer element
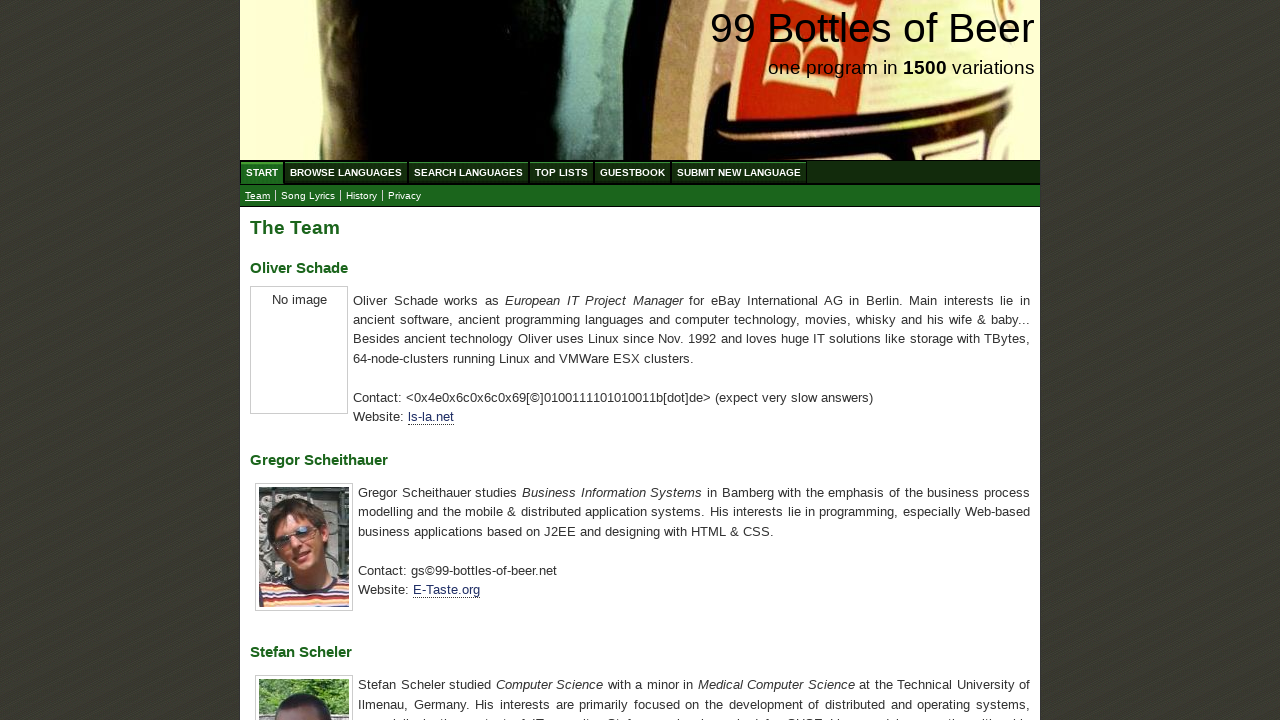

Verified Gregor Scheithauer name is displayed correctly
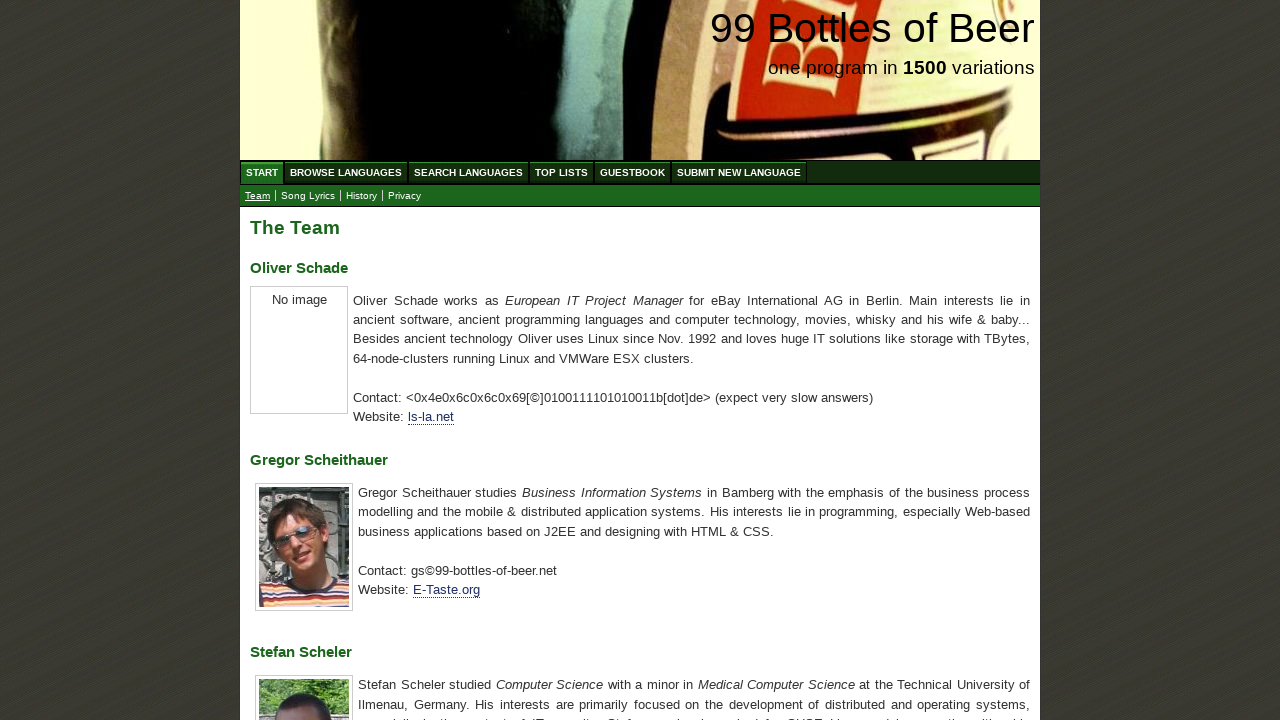

Located Stefan Scheler element
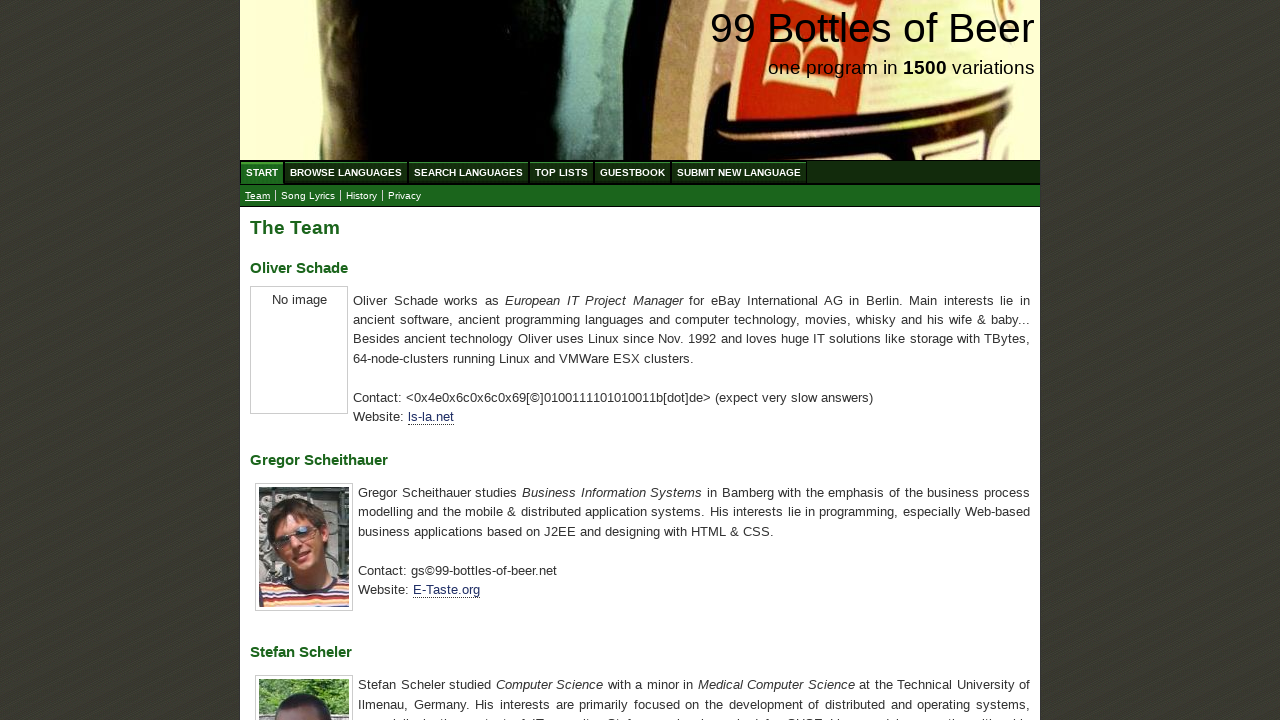

Verified Stefan Scheler name is displayed correctly
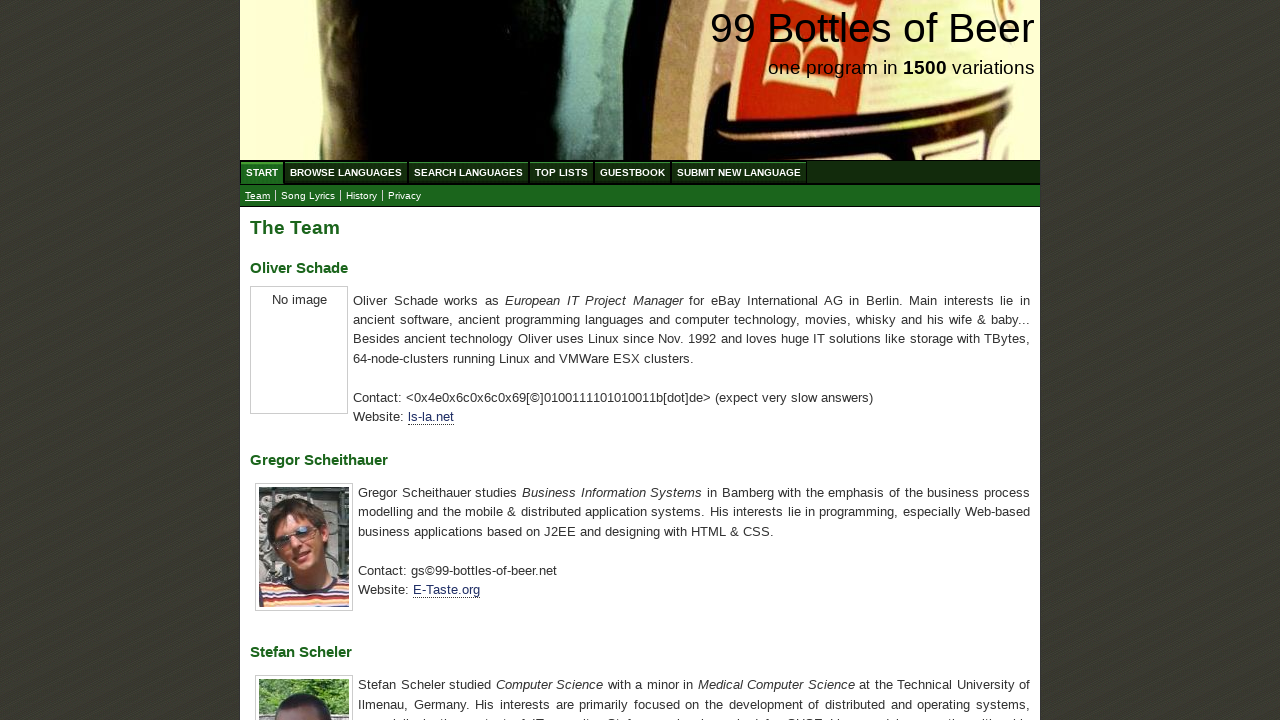

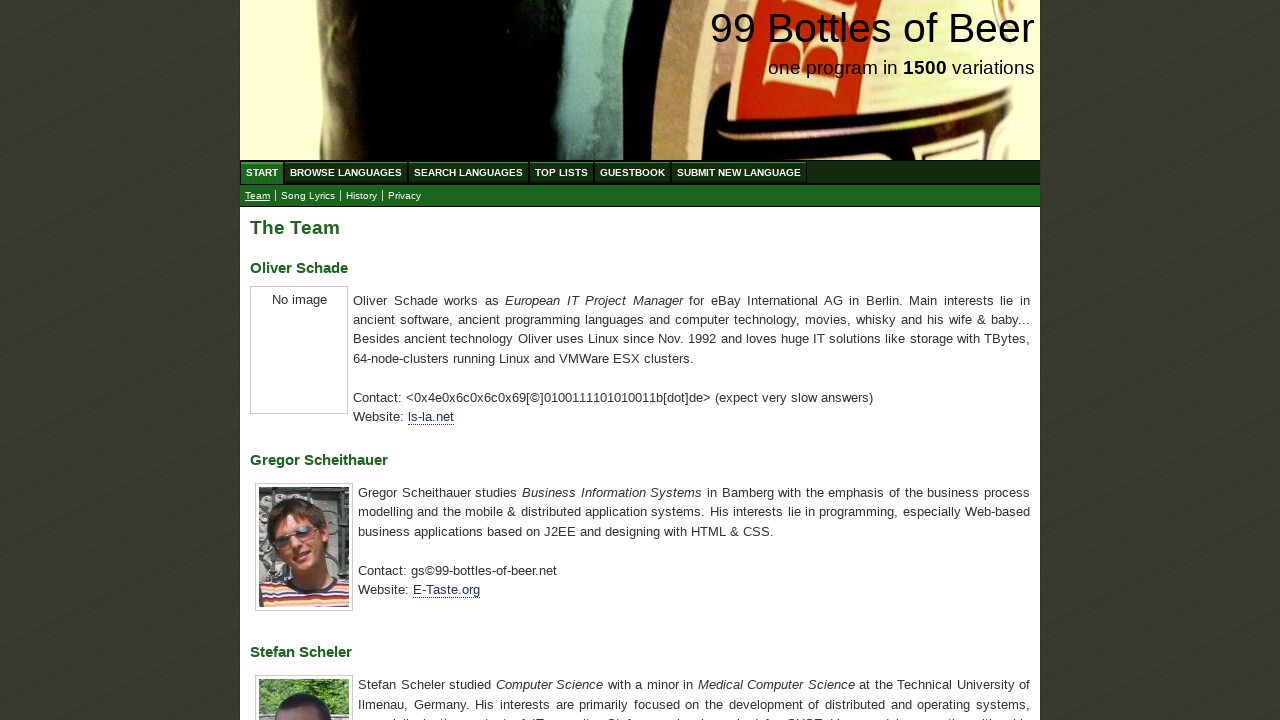